Tests drag and drop functionality by dragging an element to a target area

Starting URL: https://bonigarcia.dev/selenium-webdriver-java/drag-and-drop.html

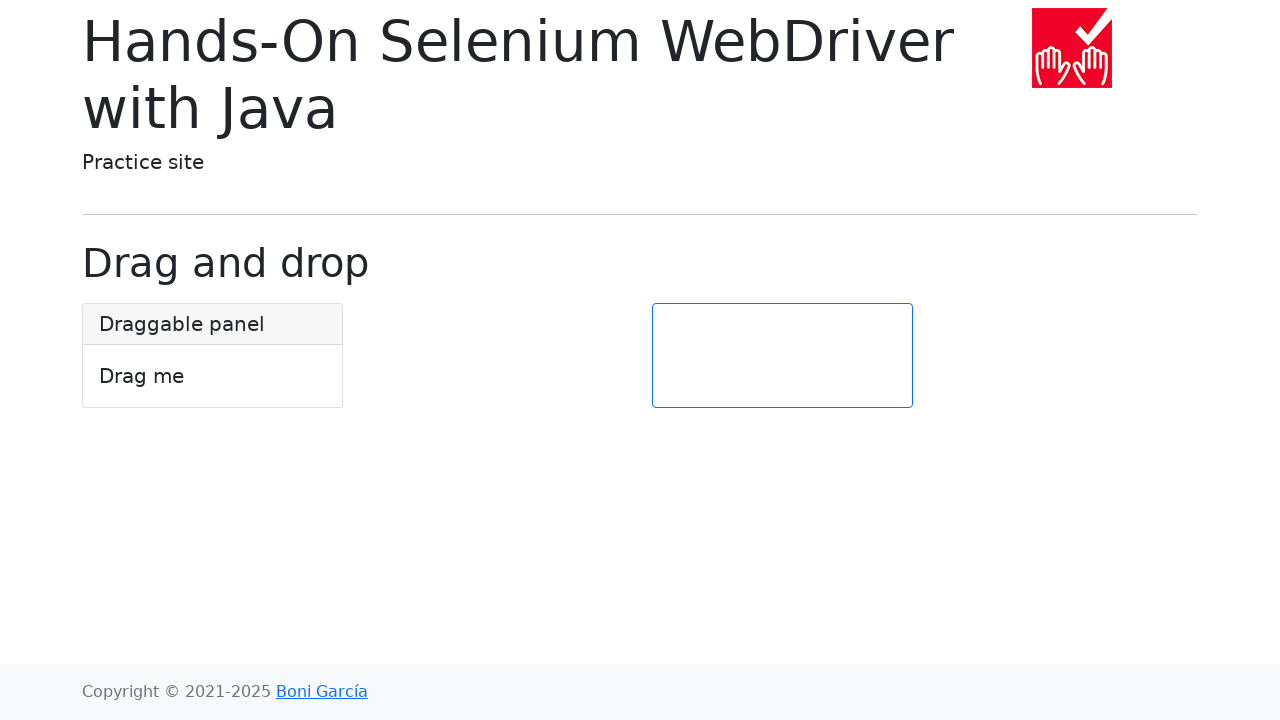

Dragged draggable element to target area at (782, 356)
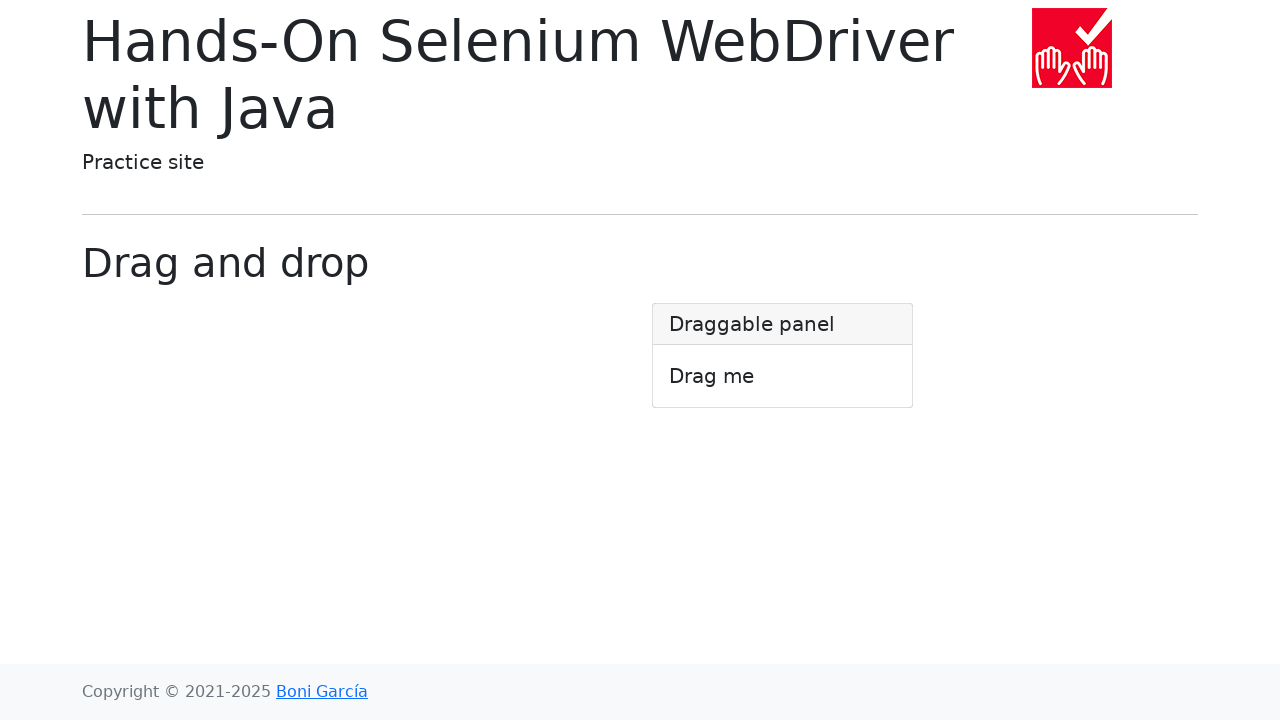

Located draggable element
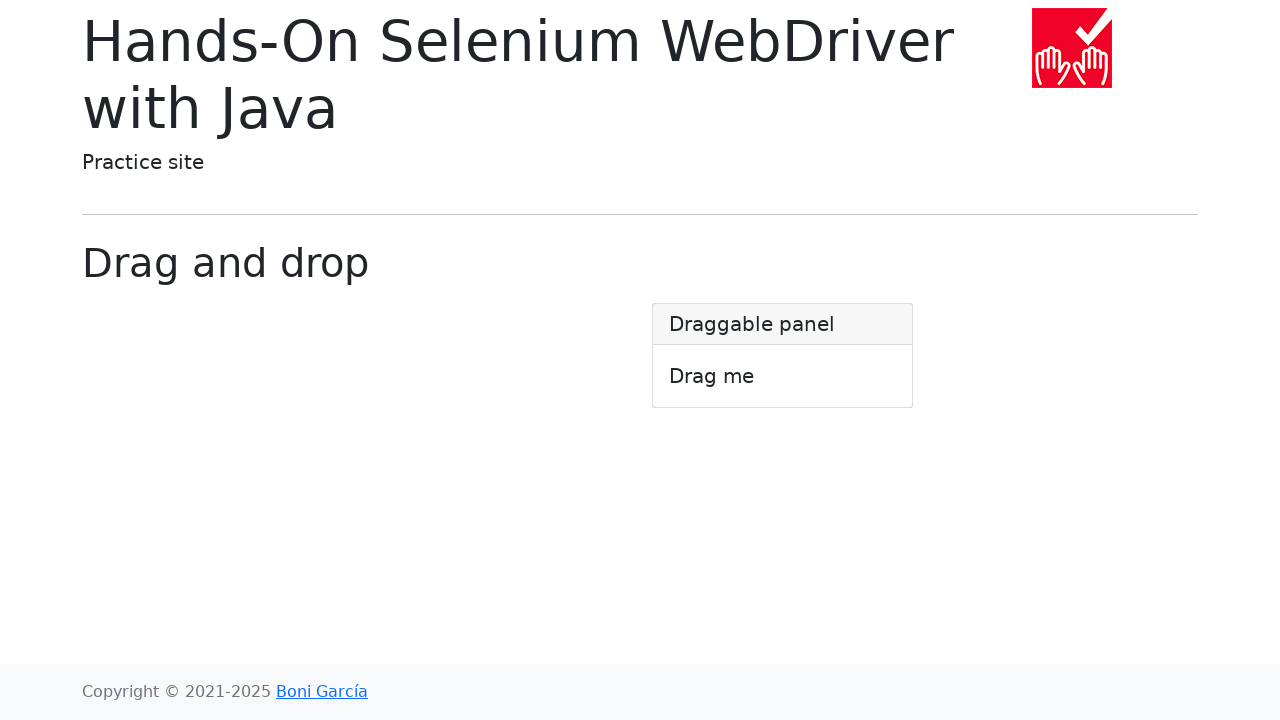

Located target element
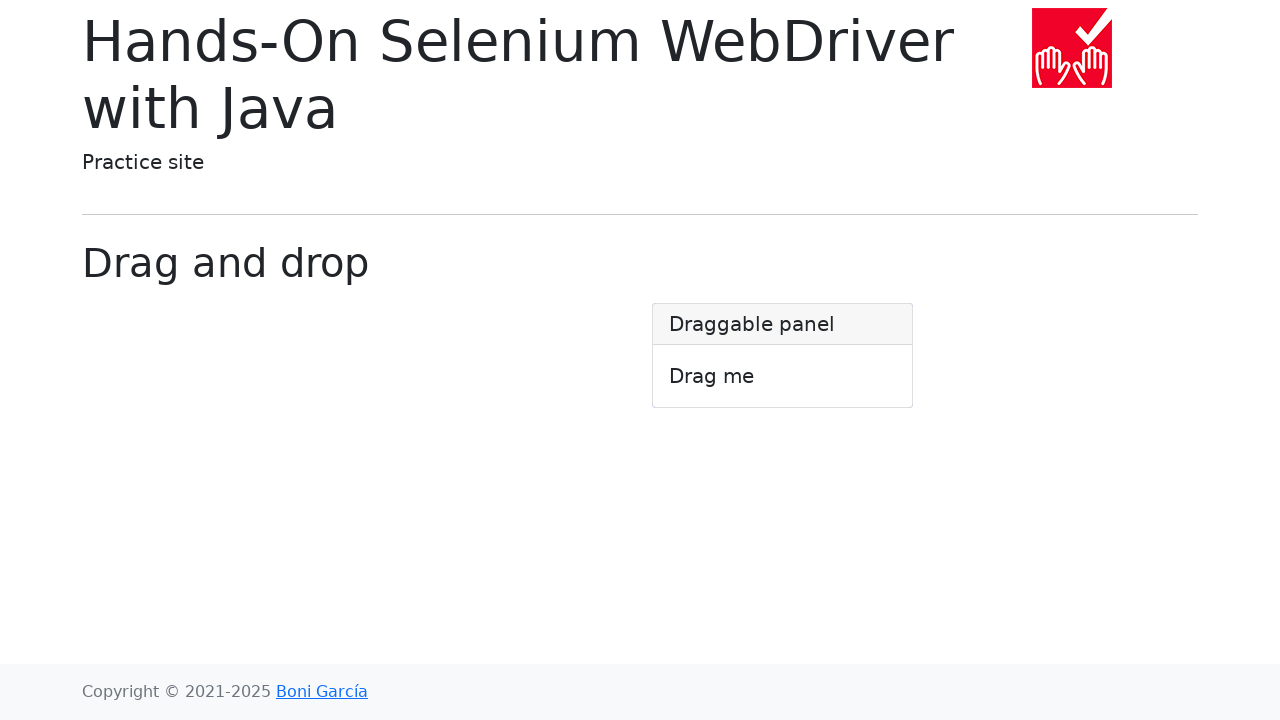

Retrieved bounding box of draggable element
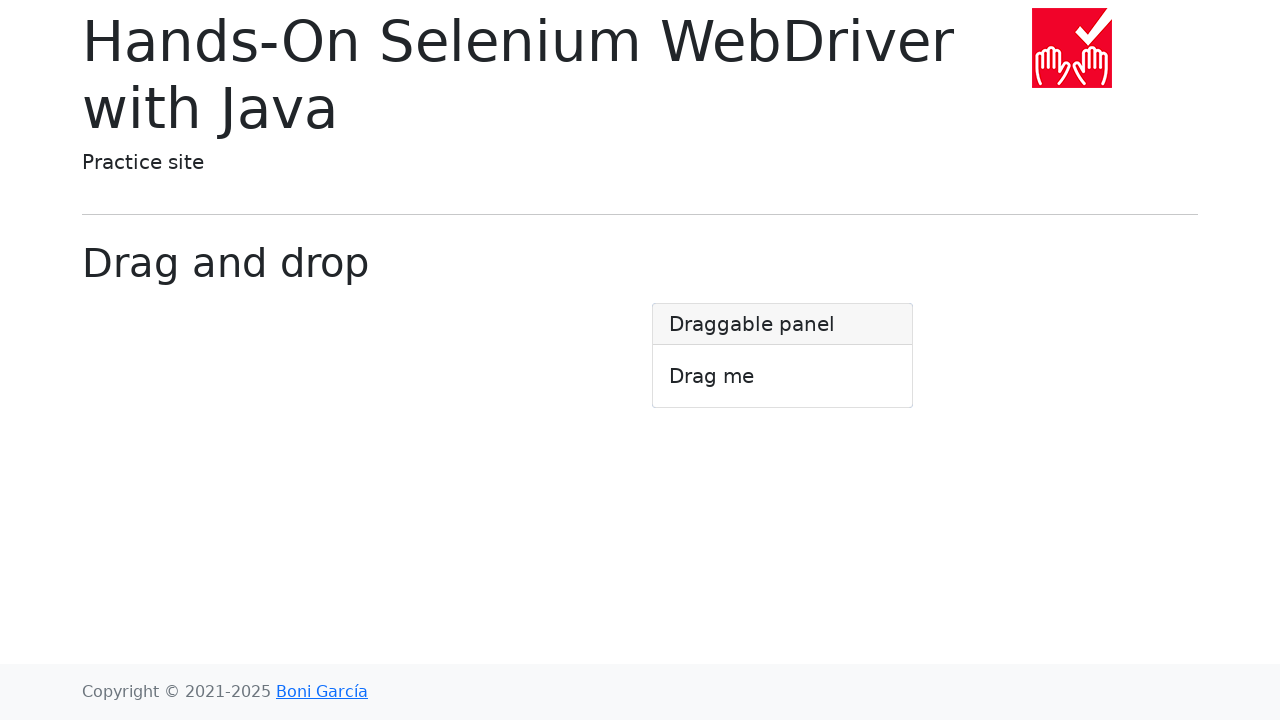

Retrieved bounding box of target element
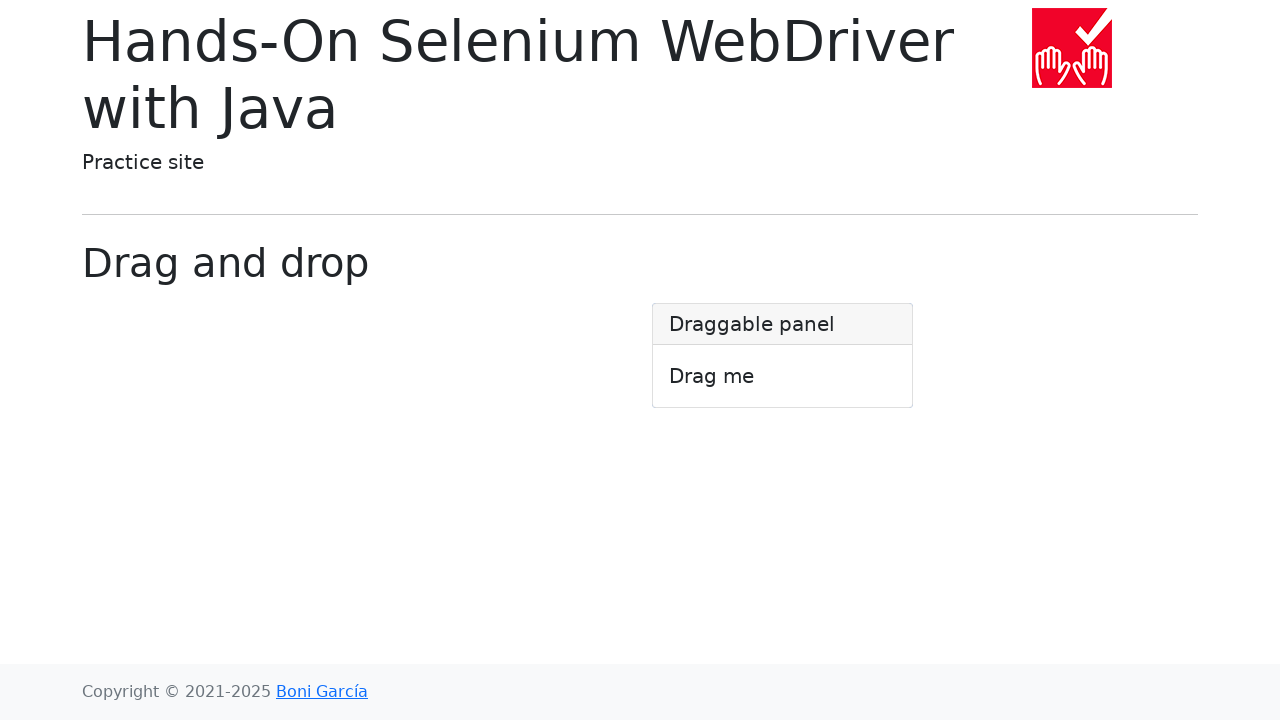

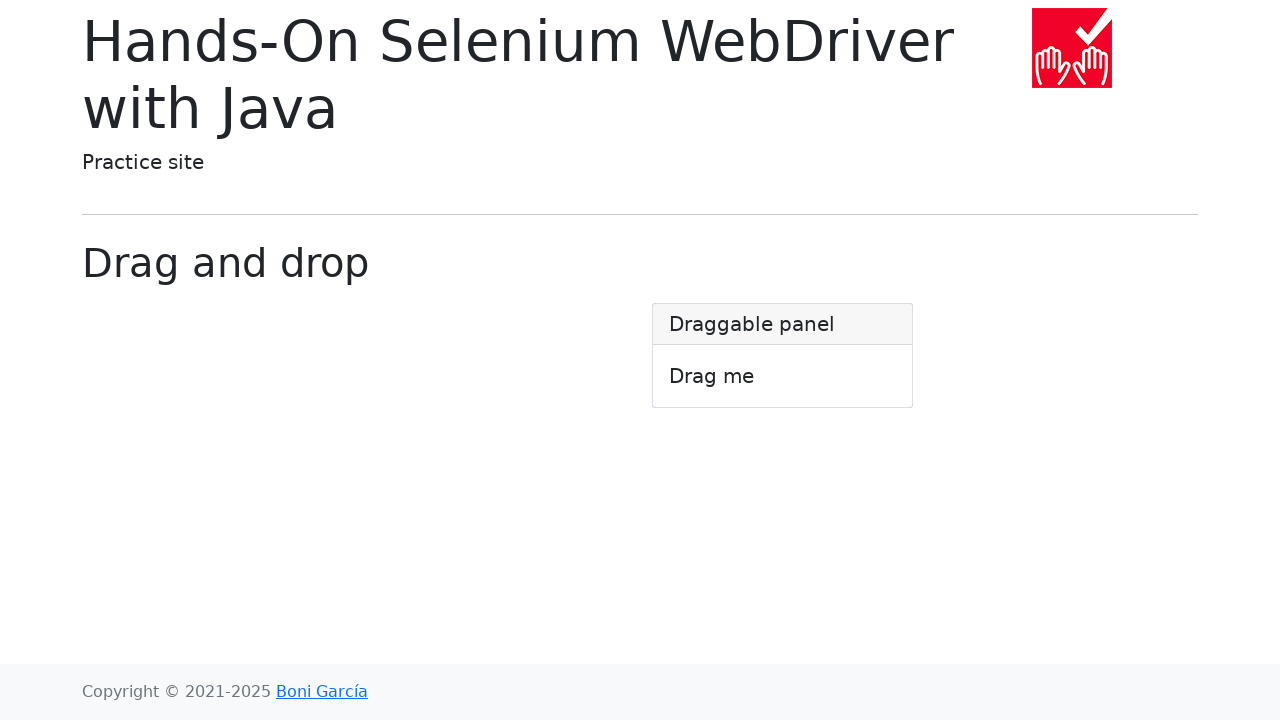